Tests context menu functionality by right-clicking on an element to open a context menu, clicking the "Quit" option, and accepting the resulting alert dialog

Starting URL: https://swisnl.github.io/jQuery-contextMenu/demo.html

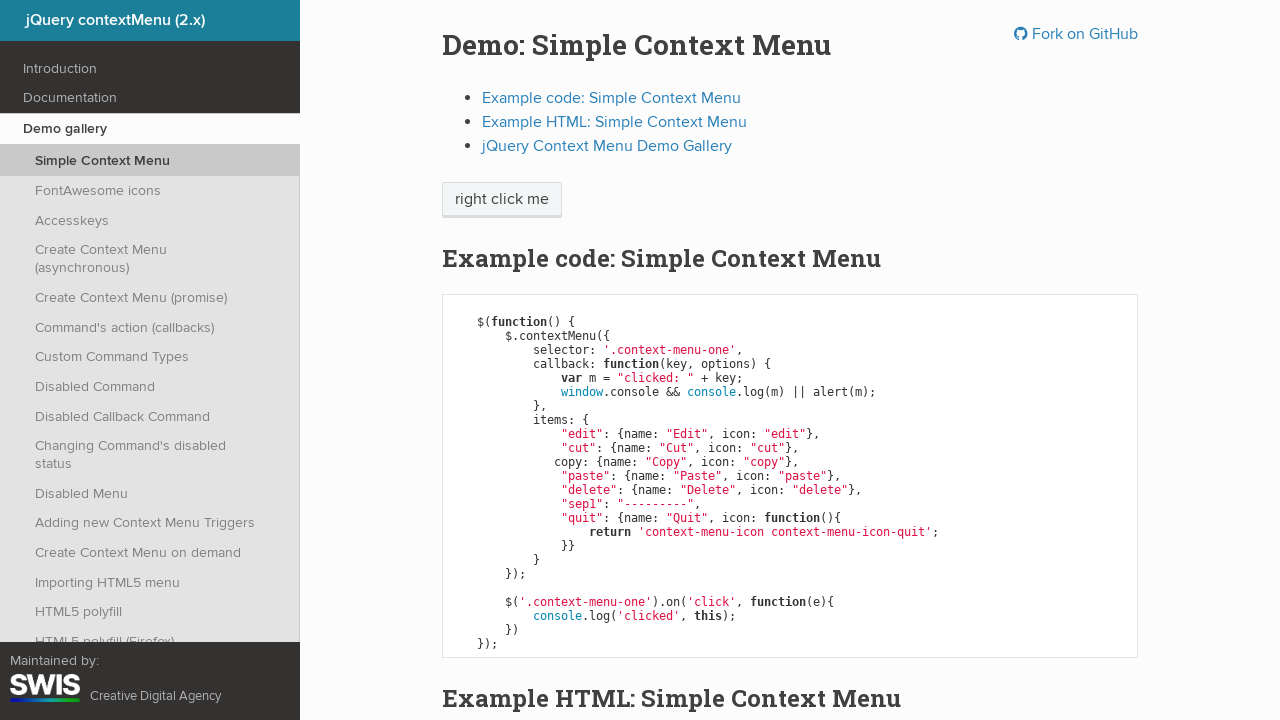

Navigated to jQuery contextMenu demo page
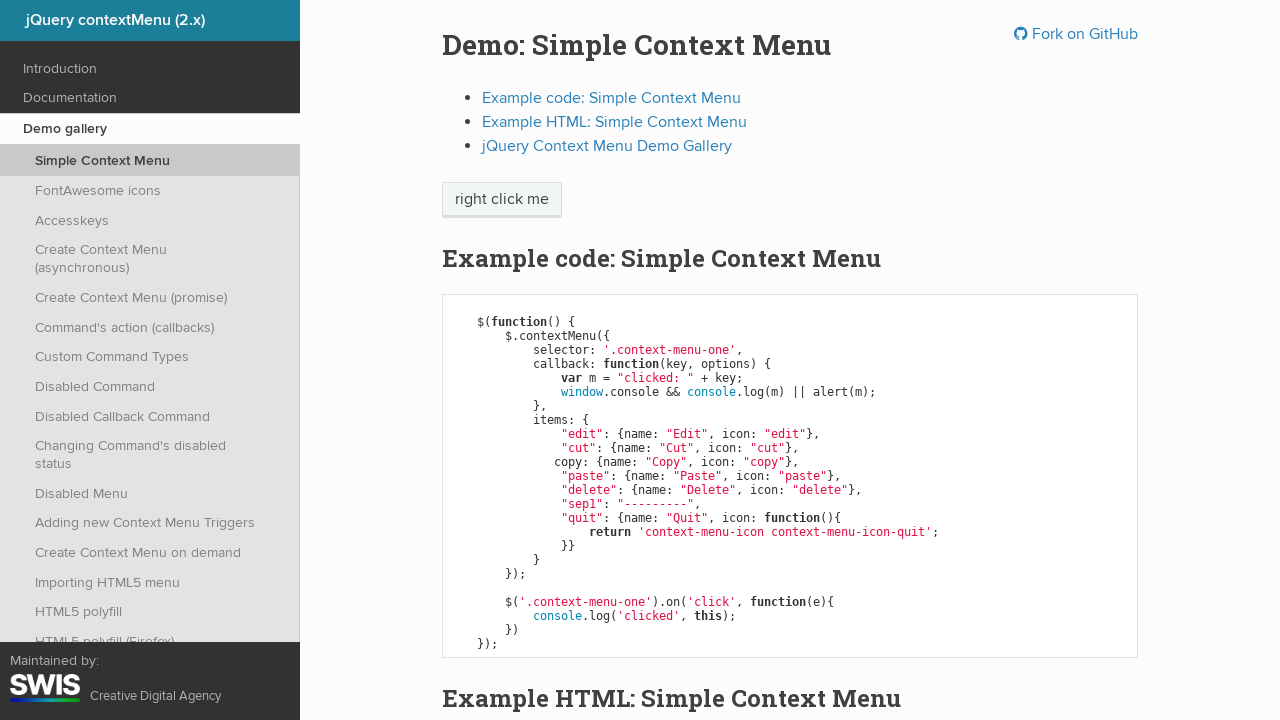

Right-clicked on 'right click me' button to open context menu at (502, 200) on //span[text()='right click me']
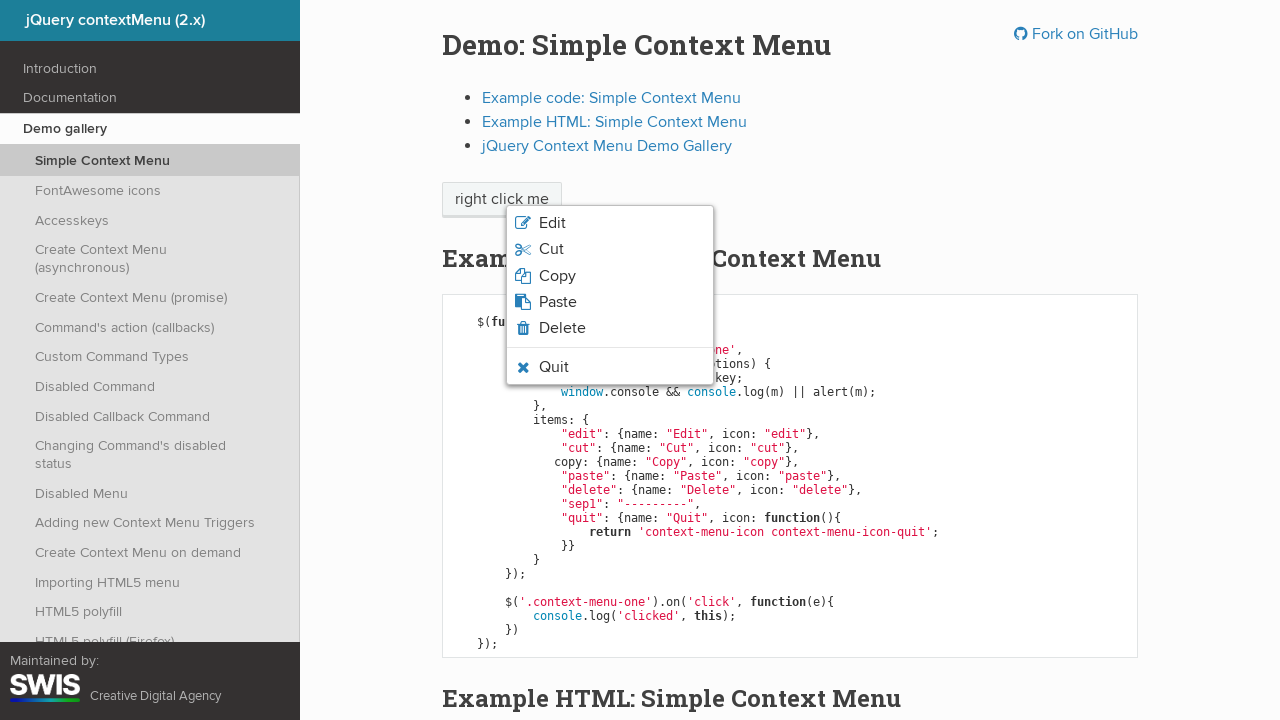

Clicked 'Quit' option in context menu at (554, 367) on xpath=//span[text()='Quit']
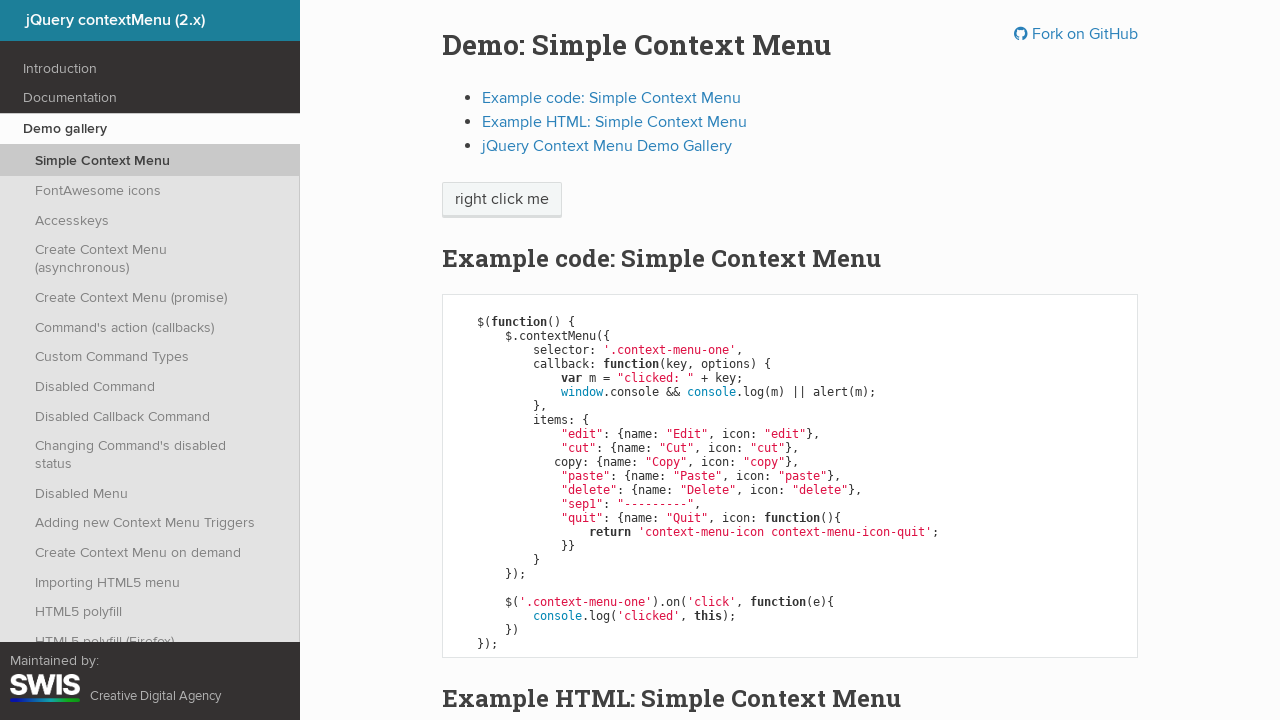

Set up dialog handler to accept alert
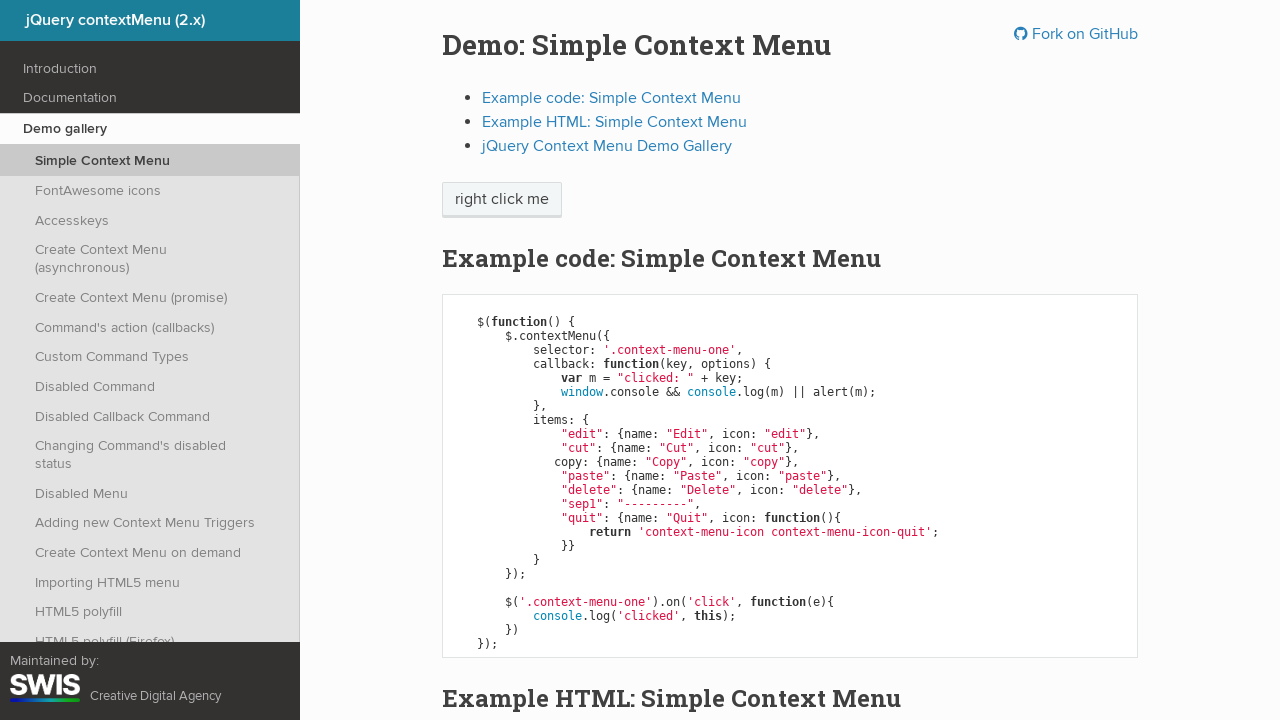

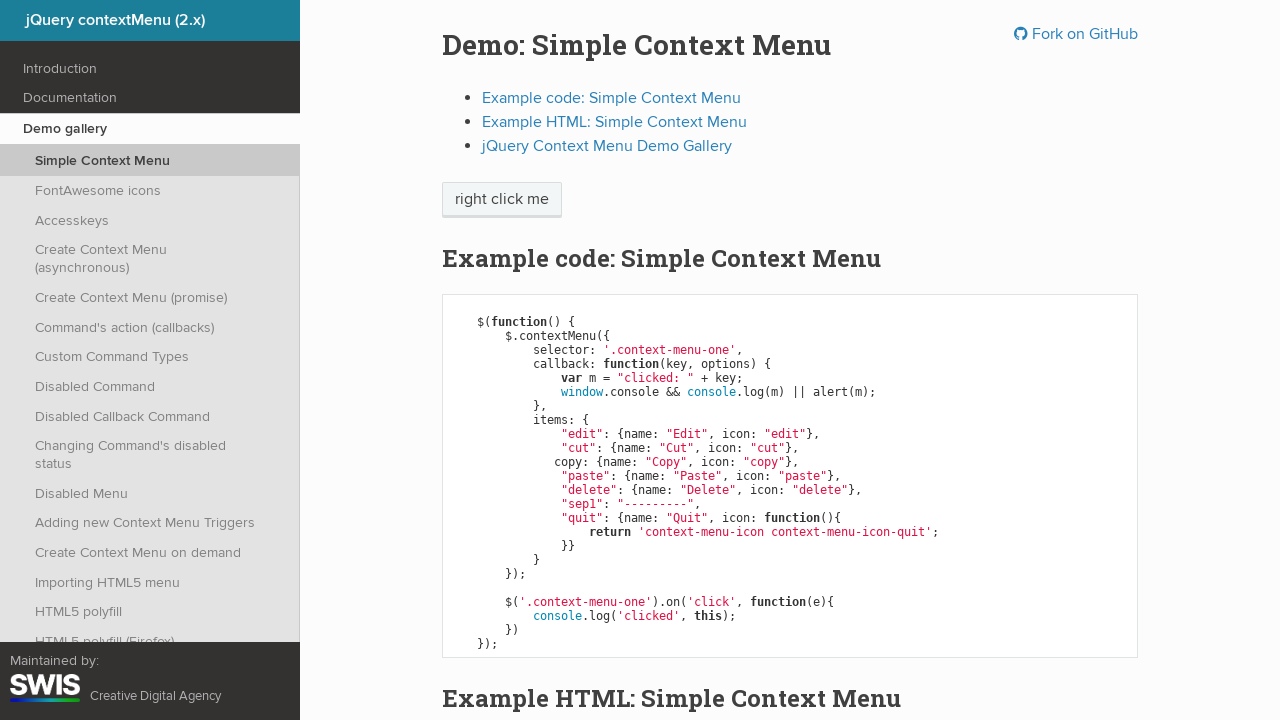